Tests the ParaBank user registration form by filling out all required fields including personal information, address, and account credentials

Starting URL: https://parabank.parasoft.com/parabank/register.htm

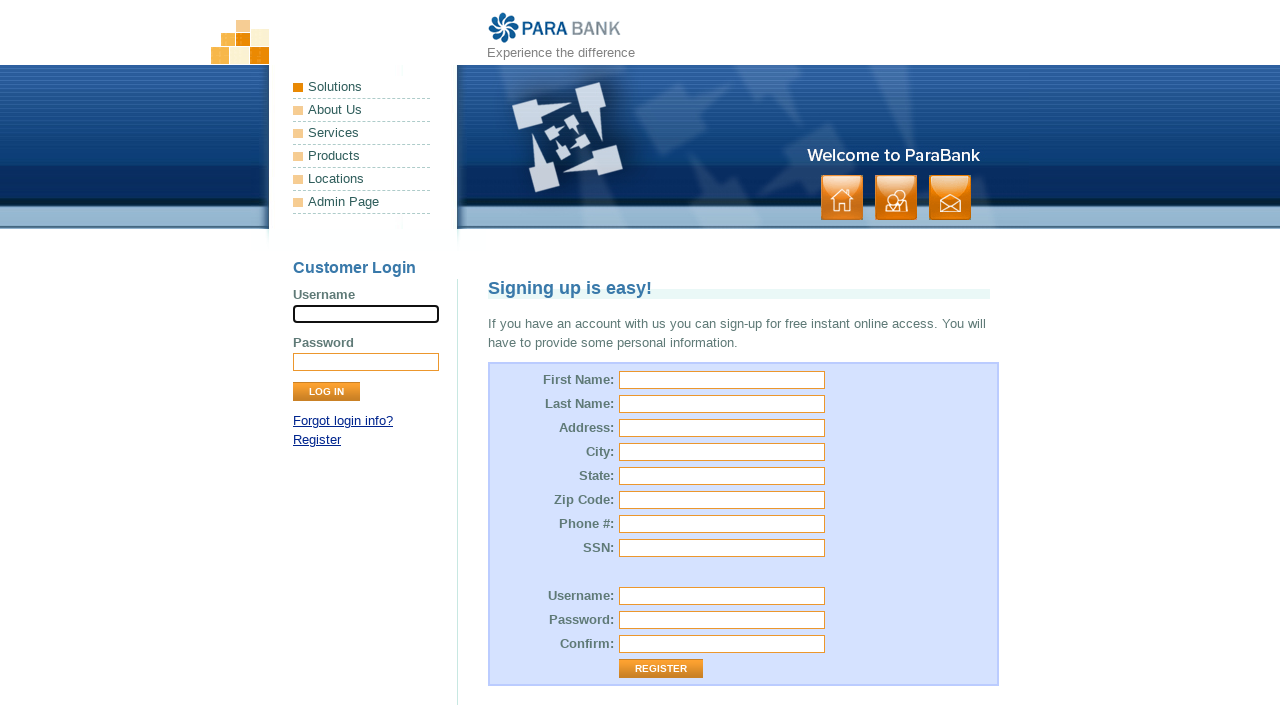

Filled first name field with 'Bob' on #customer\.firstName
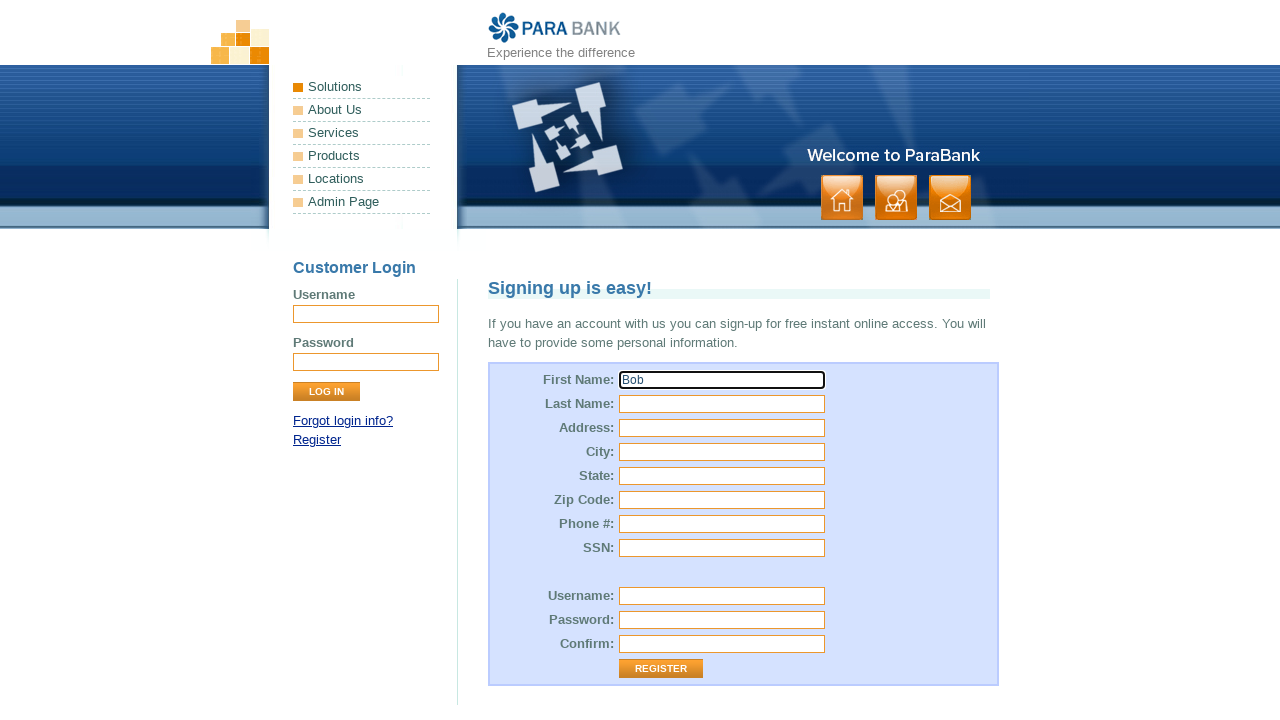

Filled last name field with 'Smith' on #customer\.lastName
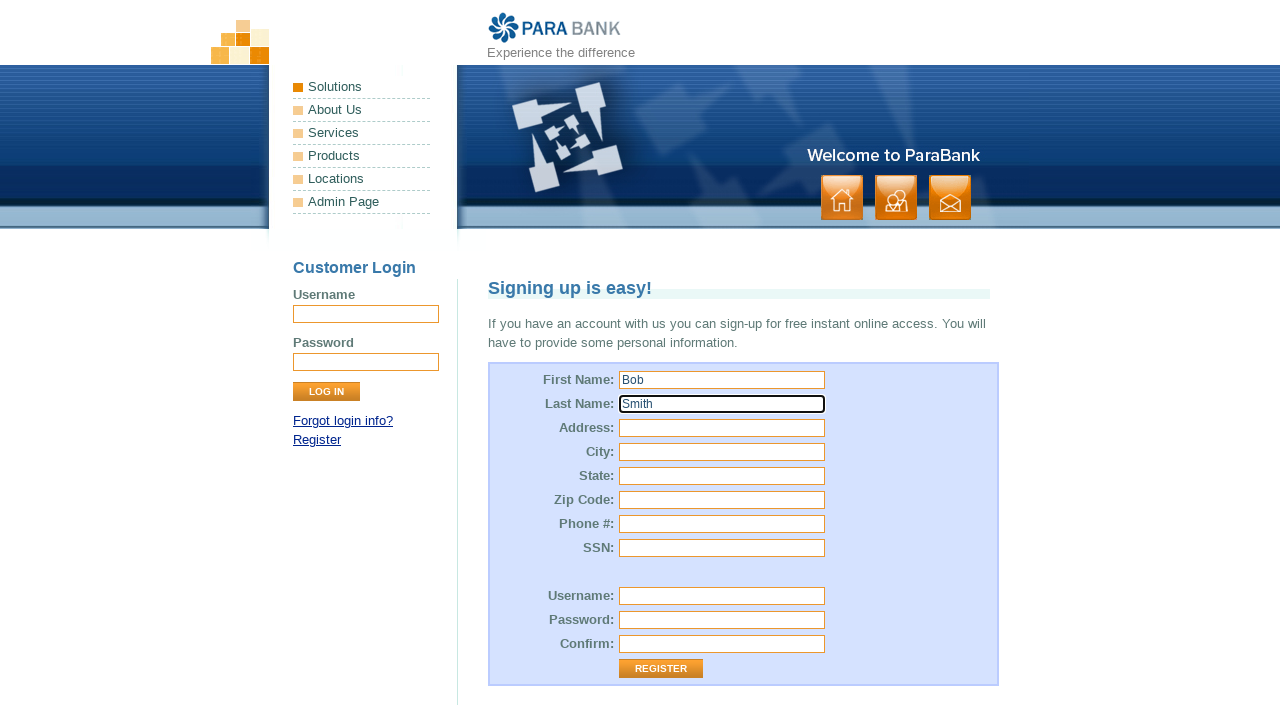

Filled street address field with '2511 20th Rd N' on #customer\.address\.street
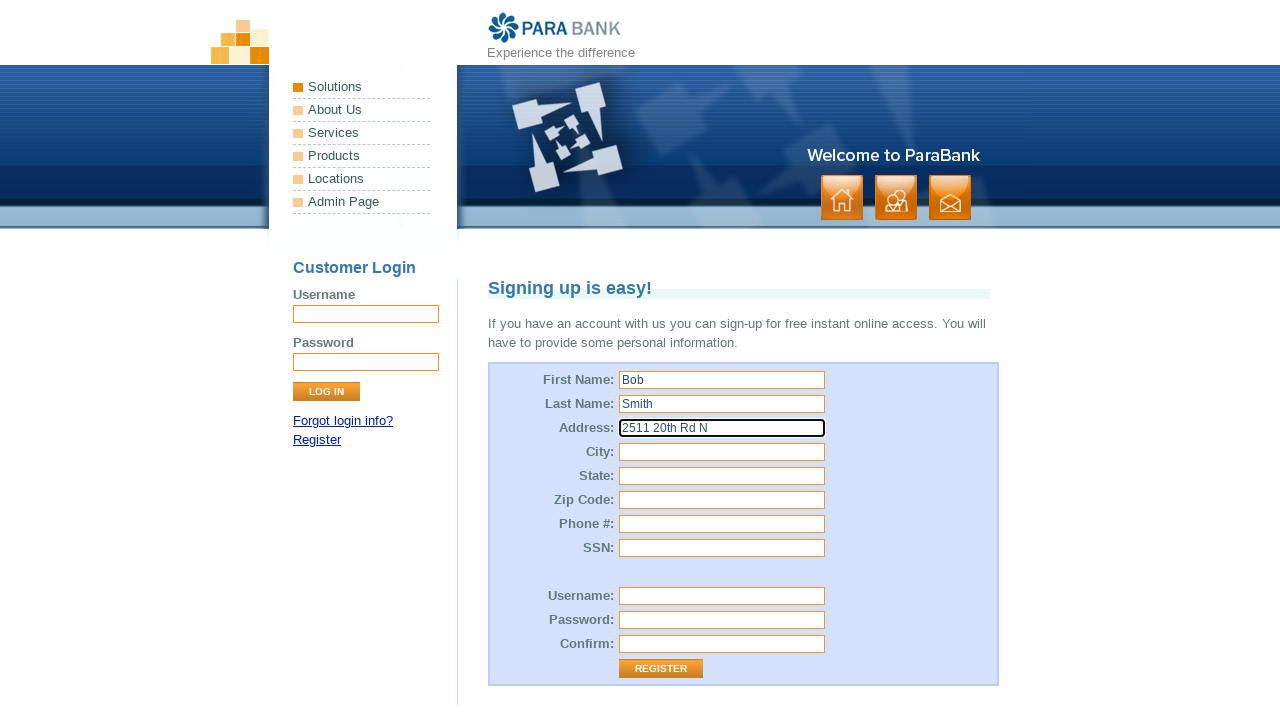

Filled city field with 'Arlington' on #customer\.address\.city
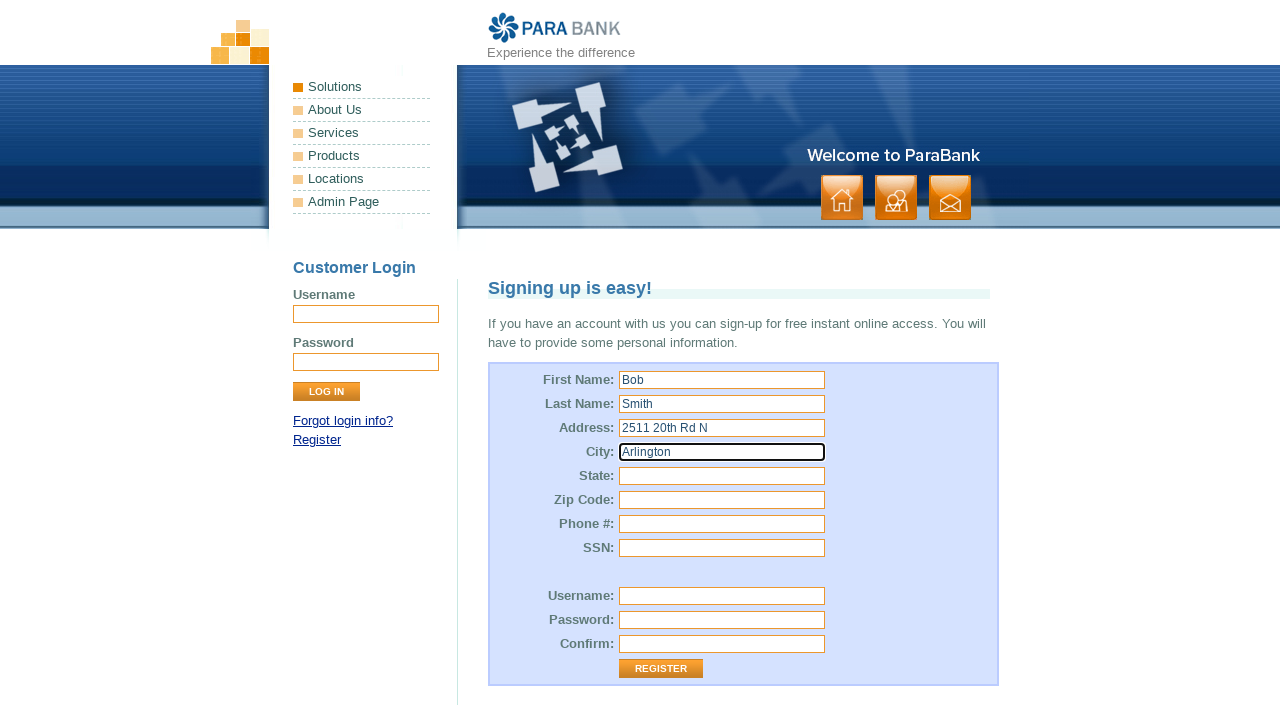

Filled state field with 'Virginia' on #customer\.address\.state
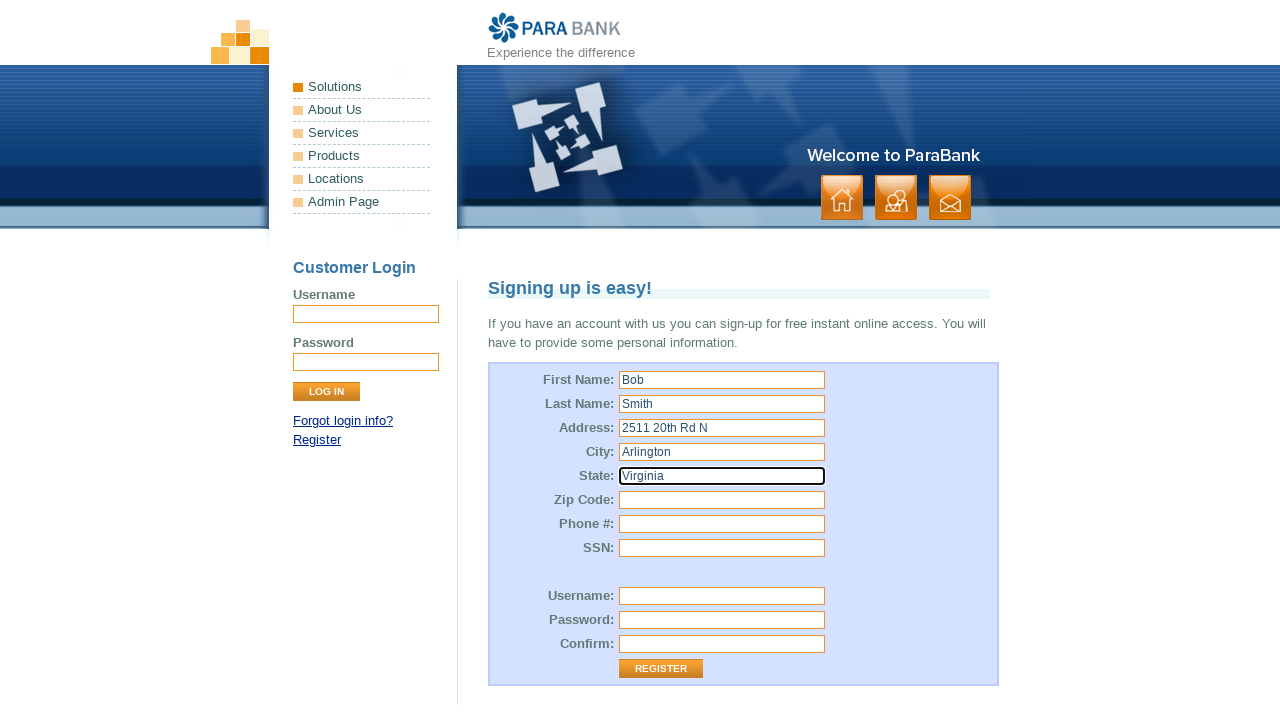

Filled zip code field with '22201' on #customer\.address\.zipCode
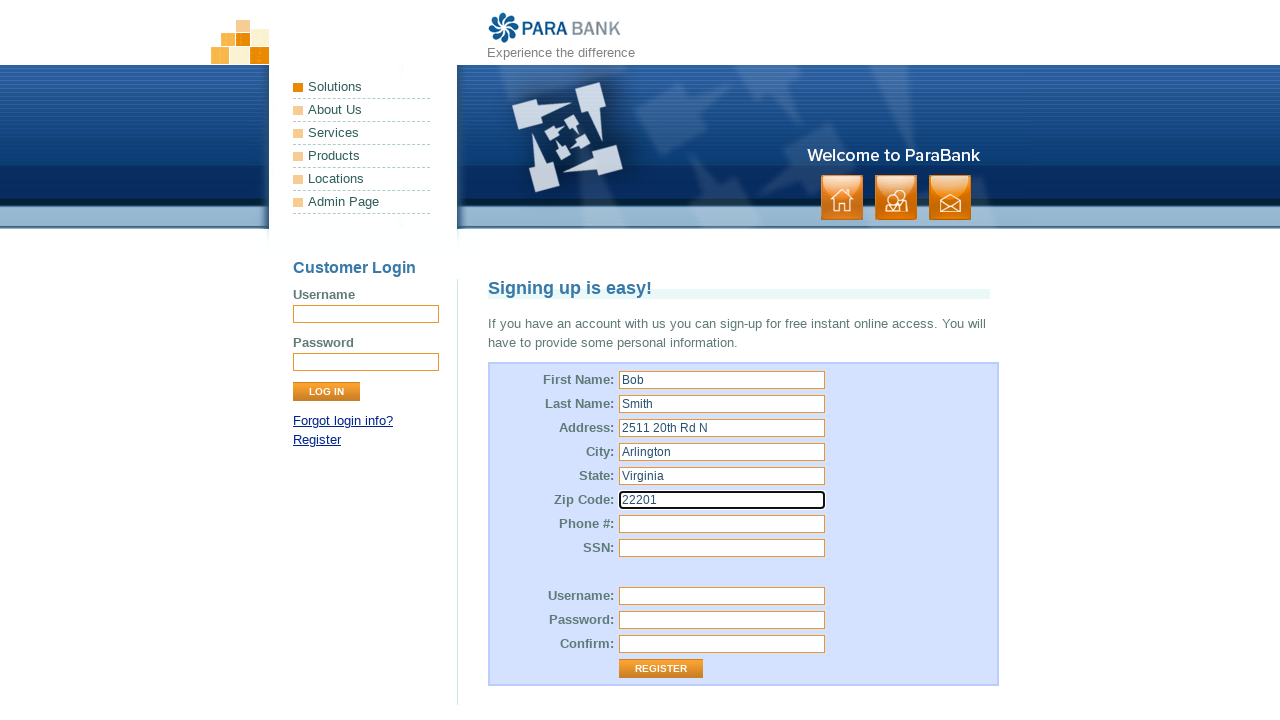

Filled phone number field with '3478471010' on #customer\.phoneNumber
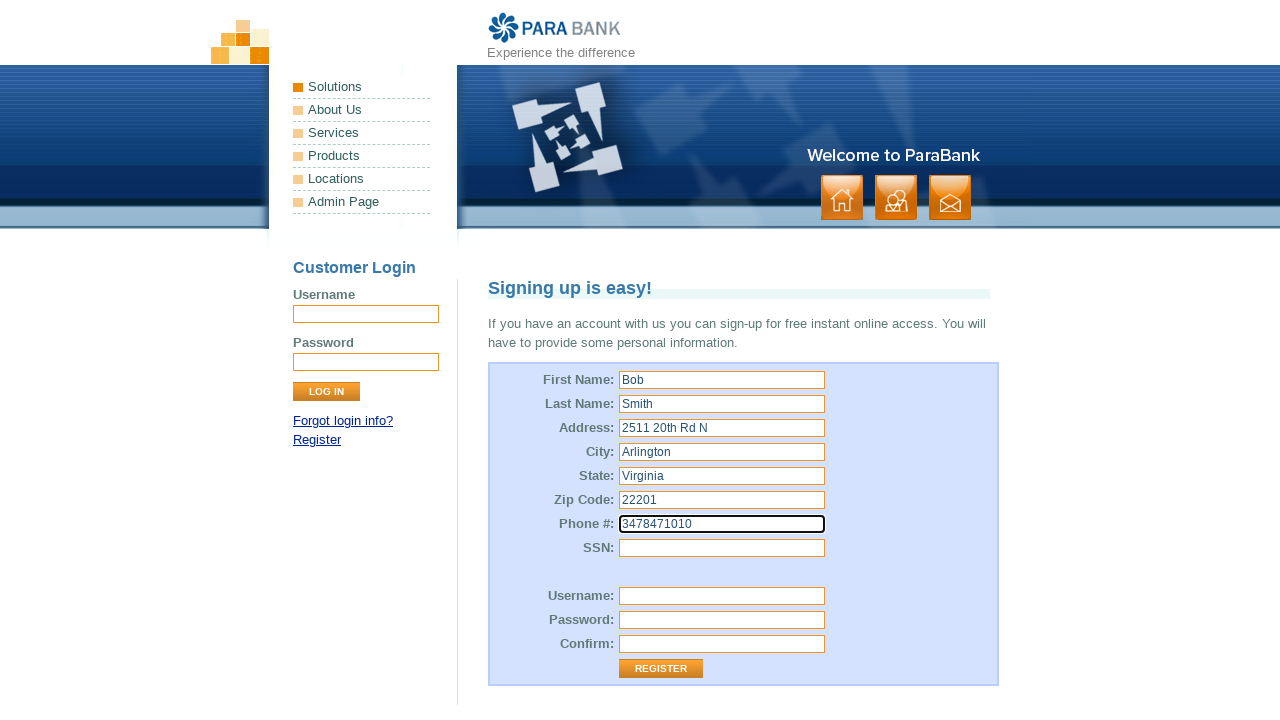

Filled SSN field with '555265555' on #customer\.ssn
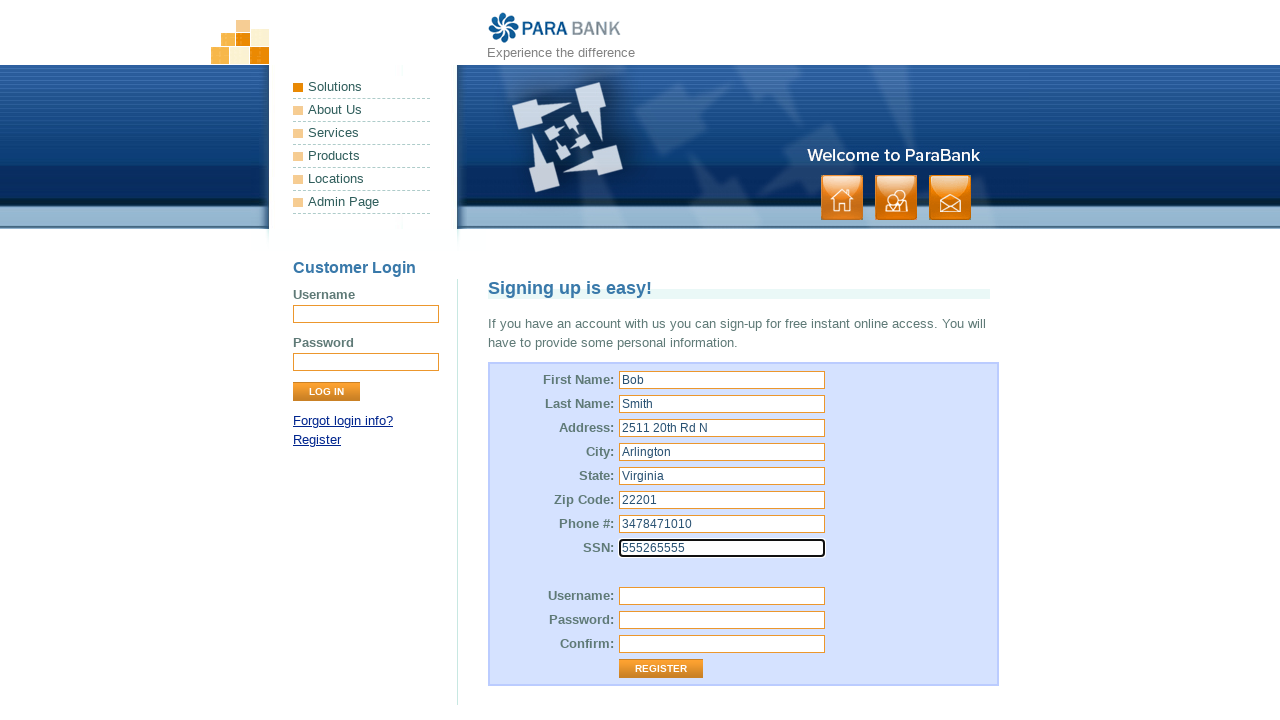

Filled username field with 'TestUser8472' on #customer\.username
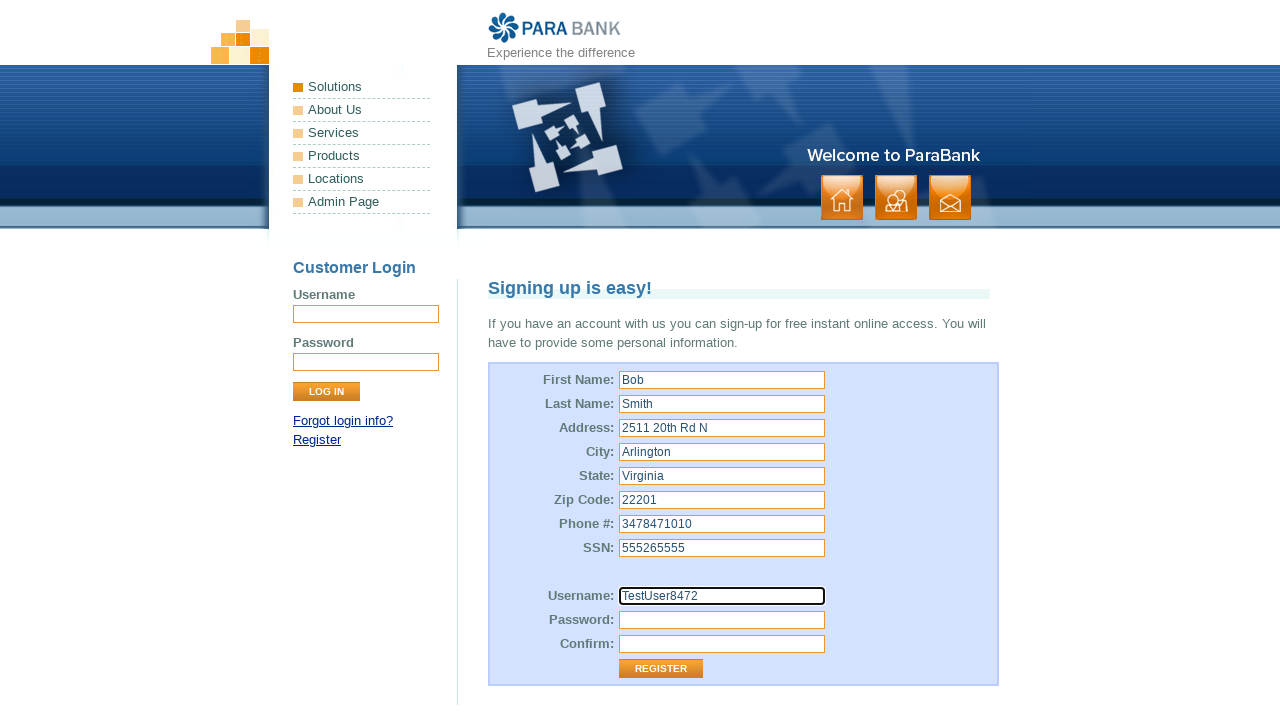

Filled password field with 'SecurePass123' on #customer\.password
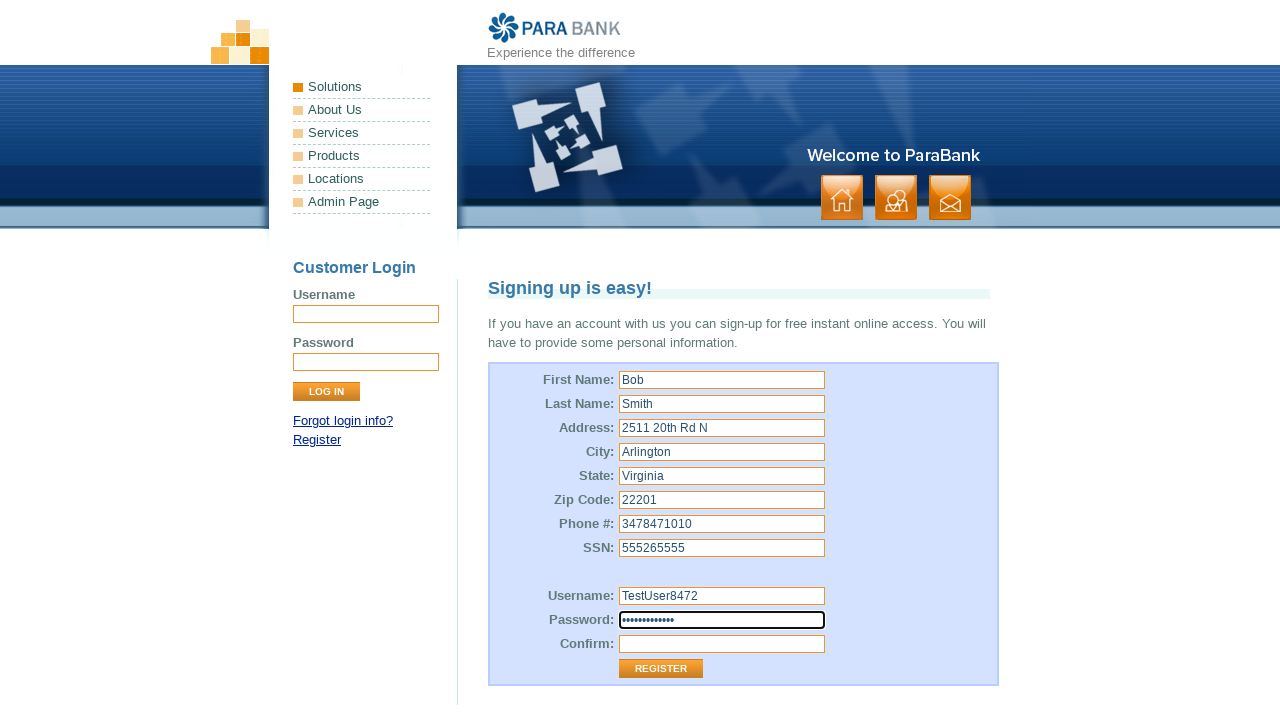

Filled repeated password field with 'SecurePass123' on #repeatedPassword
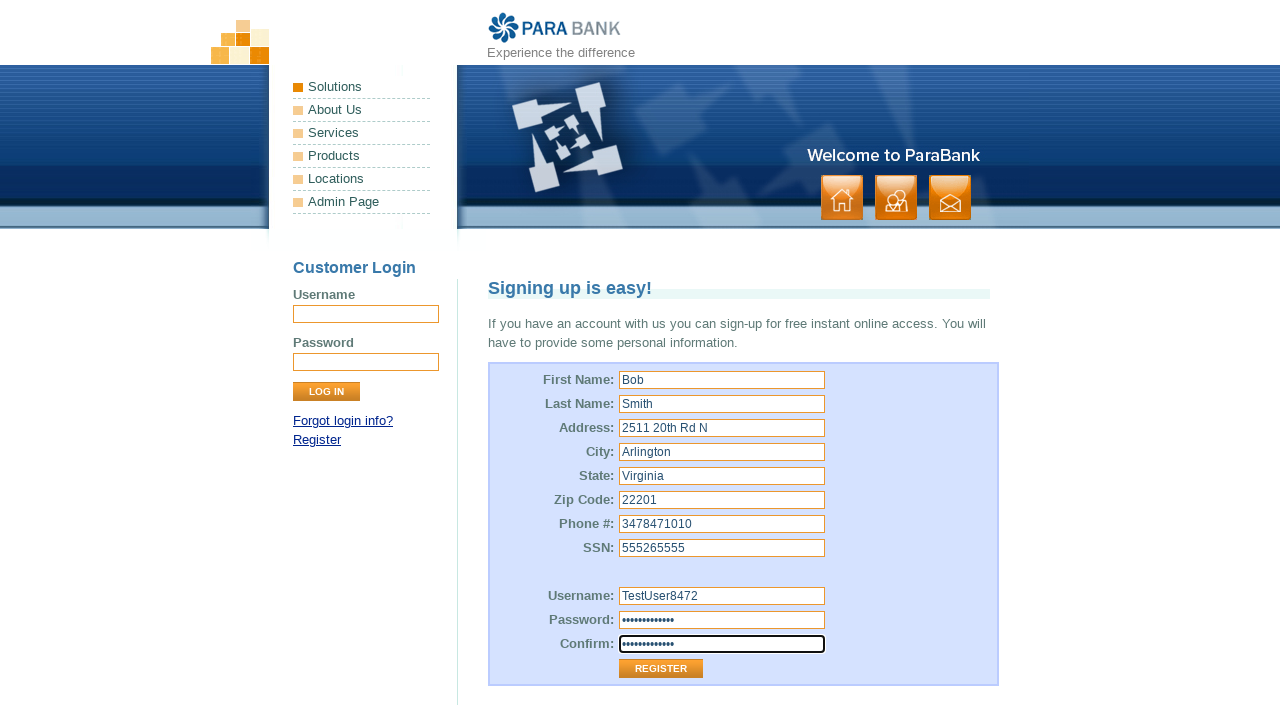

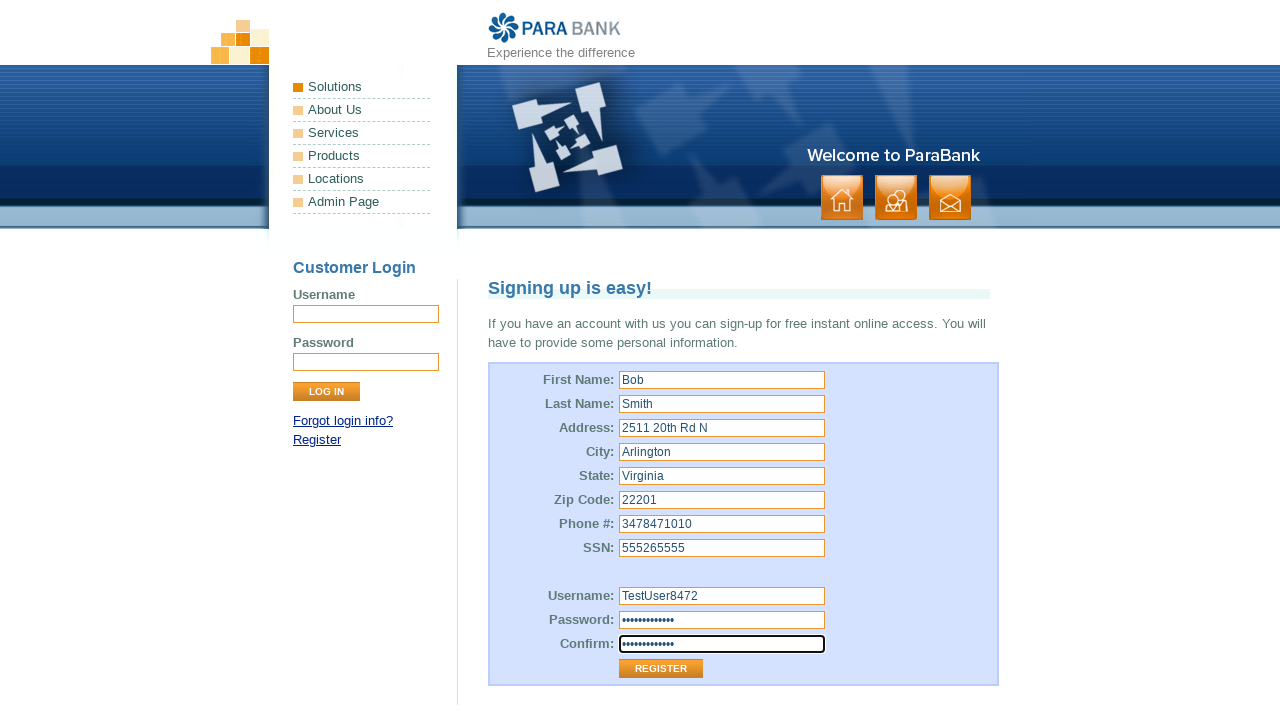